Tests dropdown selection functionality by selecting "Consultant" option from a form dropdown on a practice page

Starting URL: https://rahulshettyacademy.com/loginpagePractise/

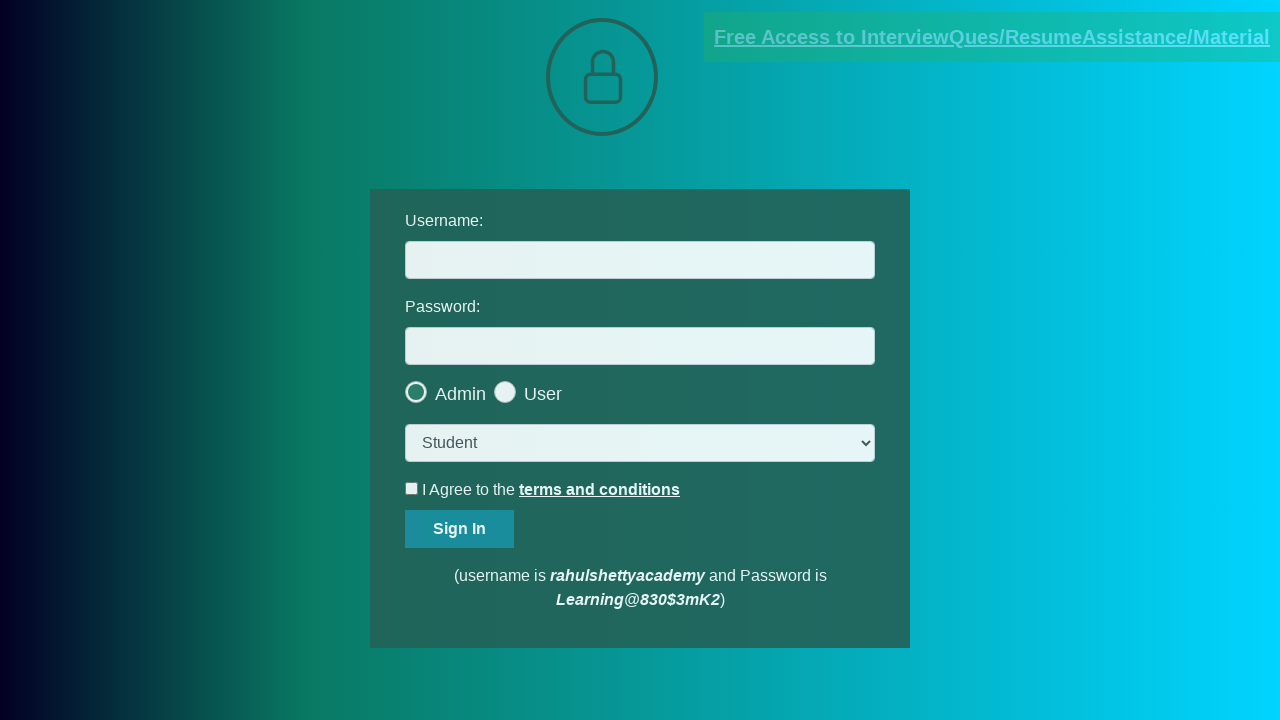

Selected 'Consultant' option from the dropdown on select.form-control
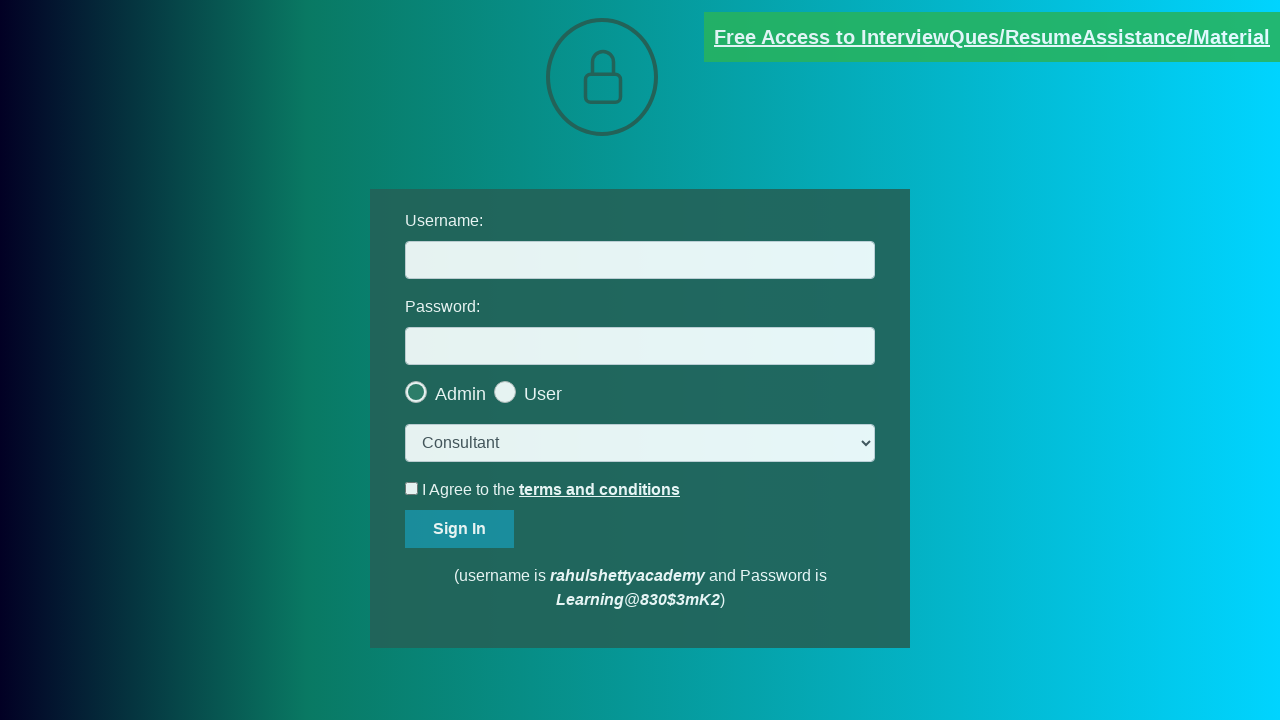

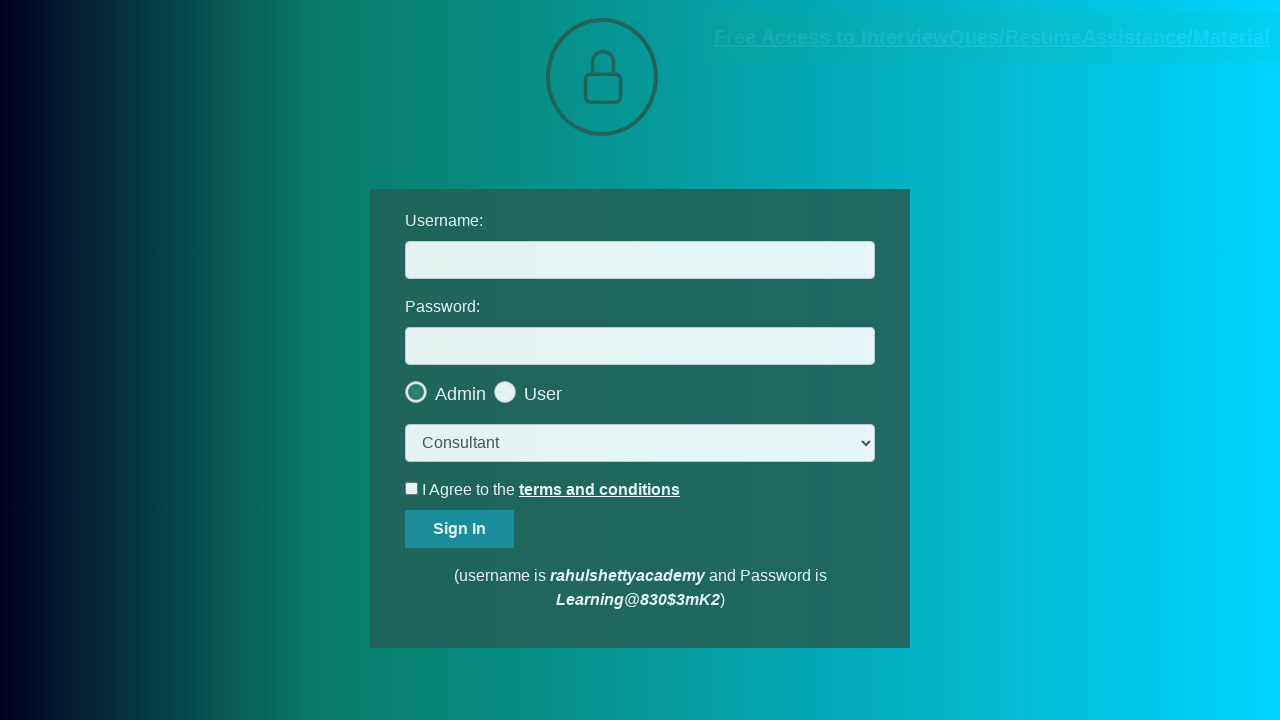